Tests closing an entry advertisement modal popup on a Selenium practice page by clicking the close button in the modal footer.

Starting URL: https://the-internet.herokuapp.com/entry_ad

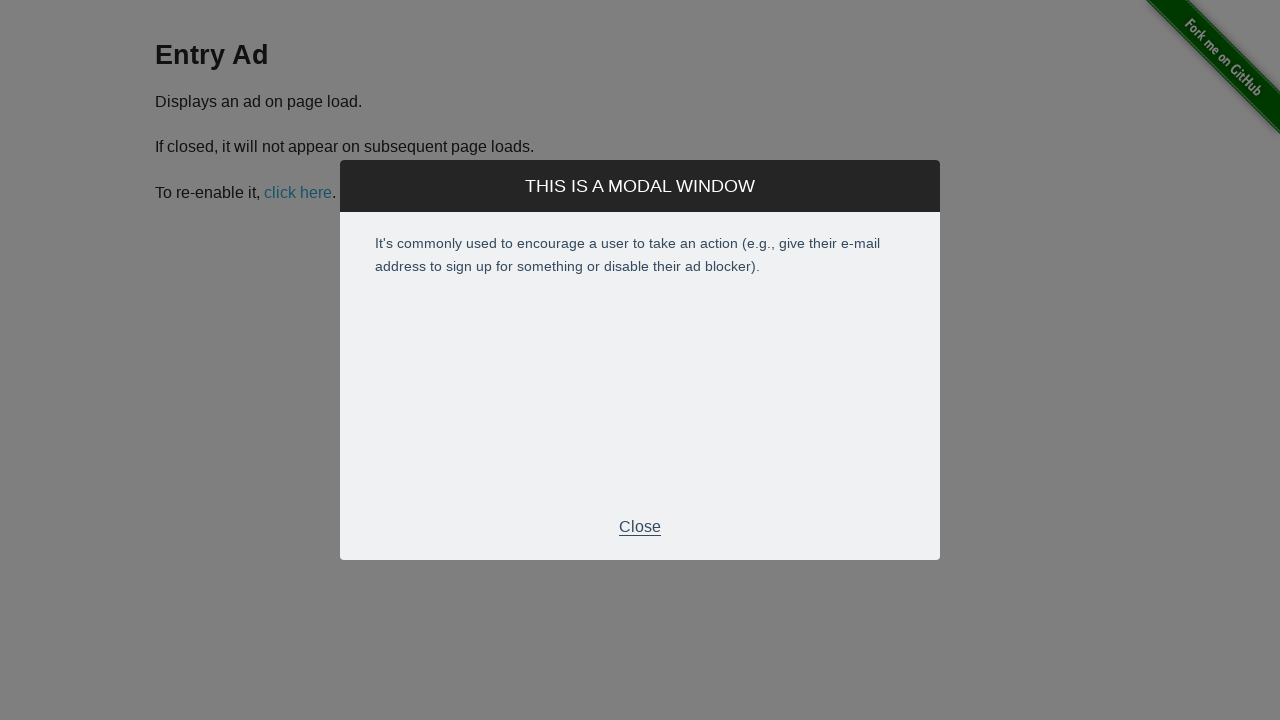

Waited for close button in modal footer to appear
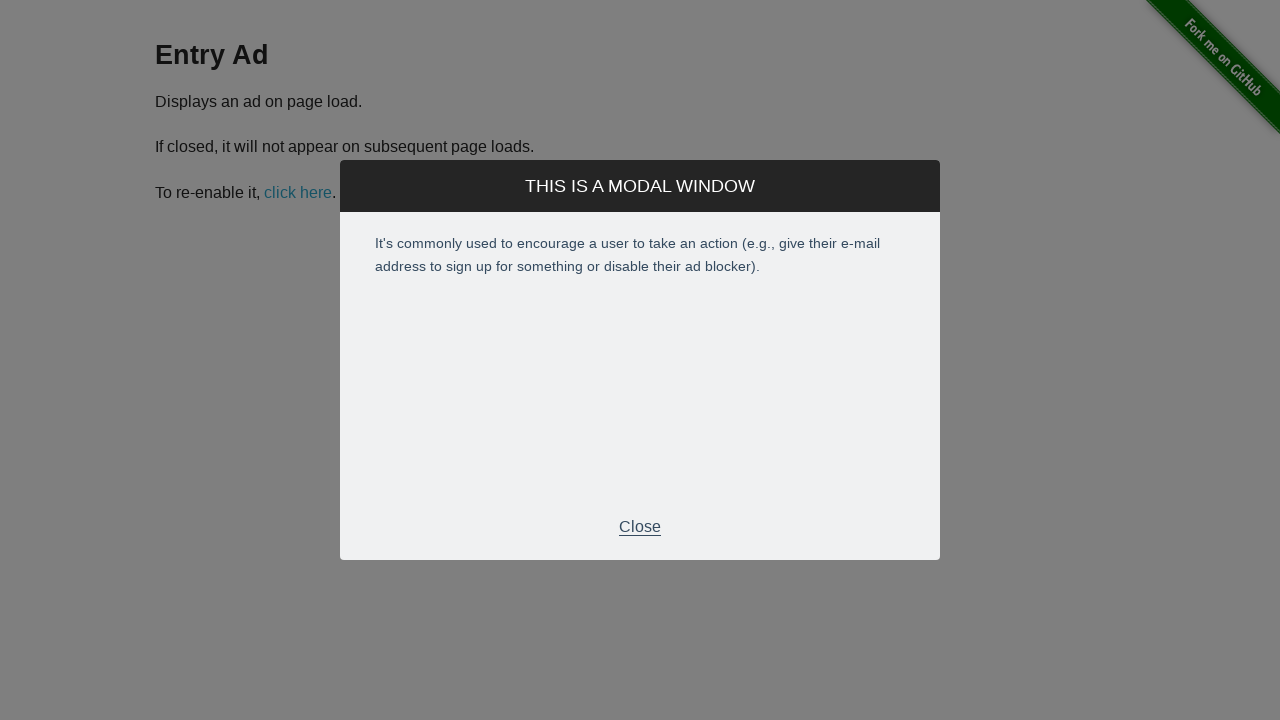

Clicked close button in modal footer at (640, 527) on .modal-footer p
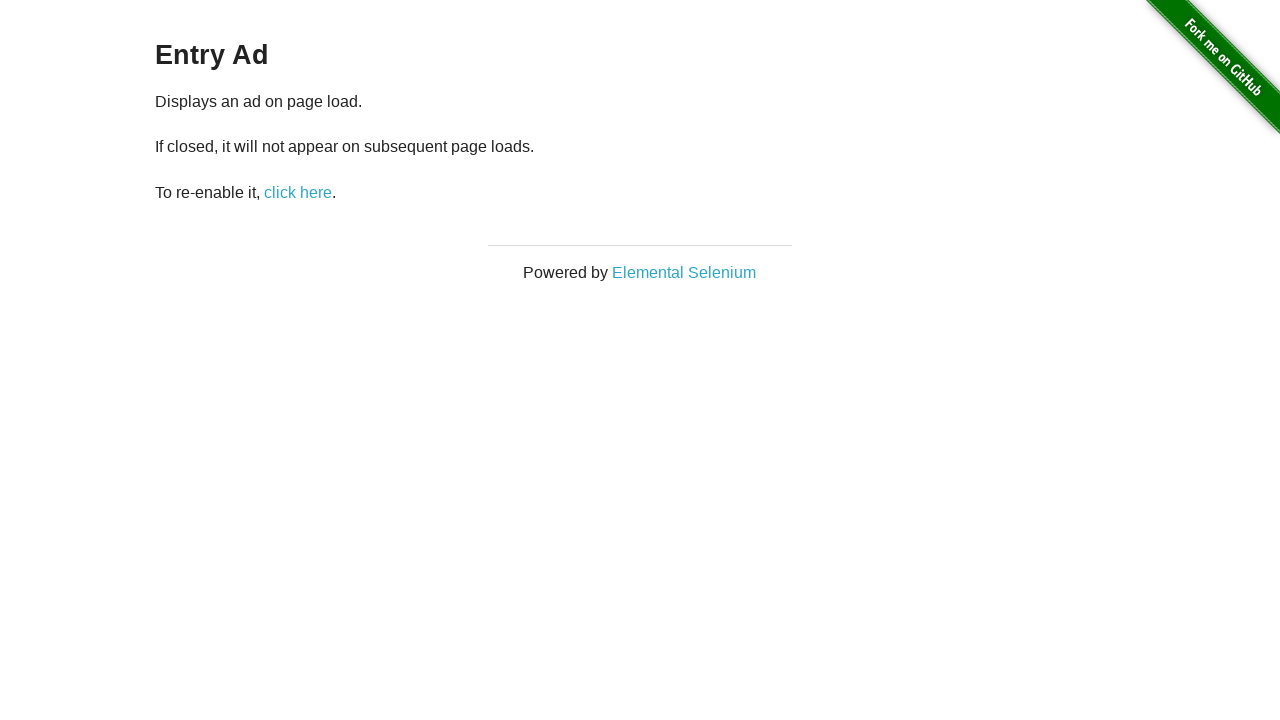

Verified entry advertisement modal has been closed
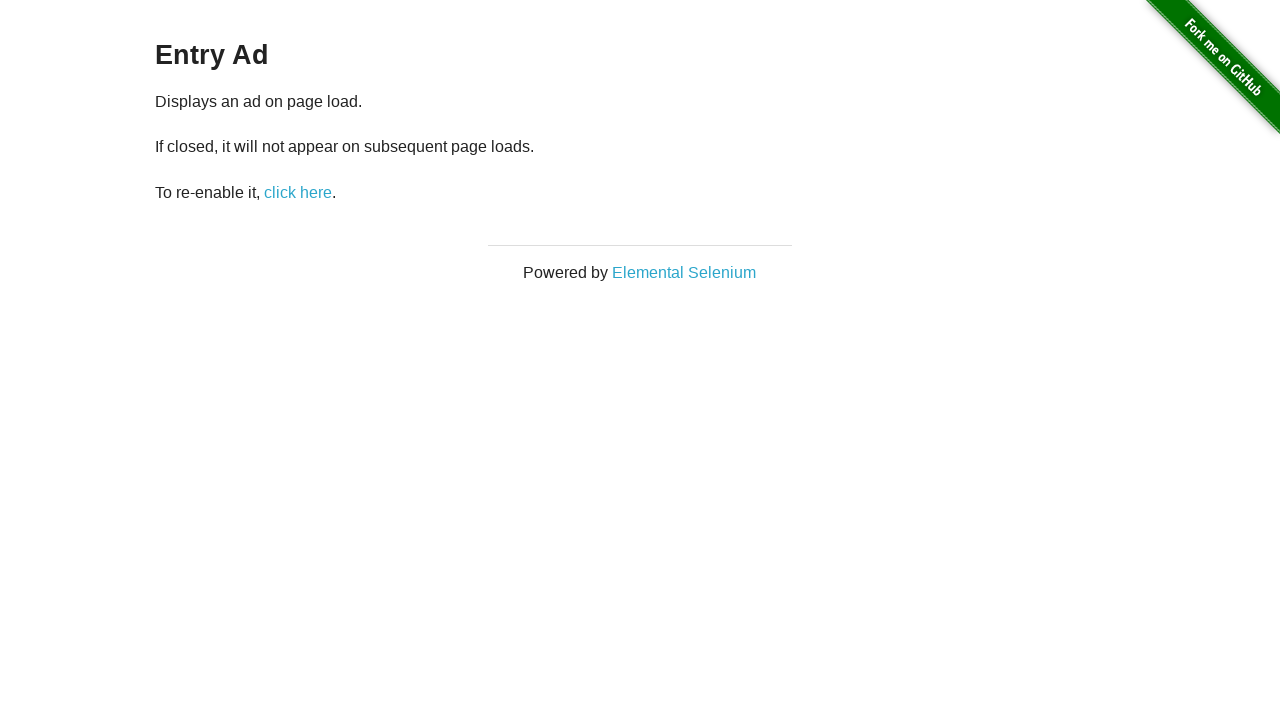

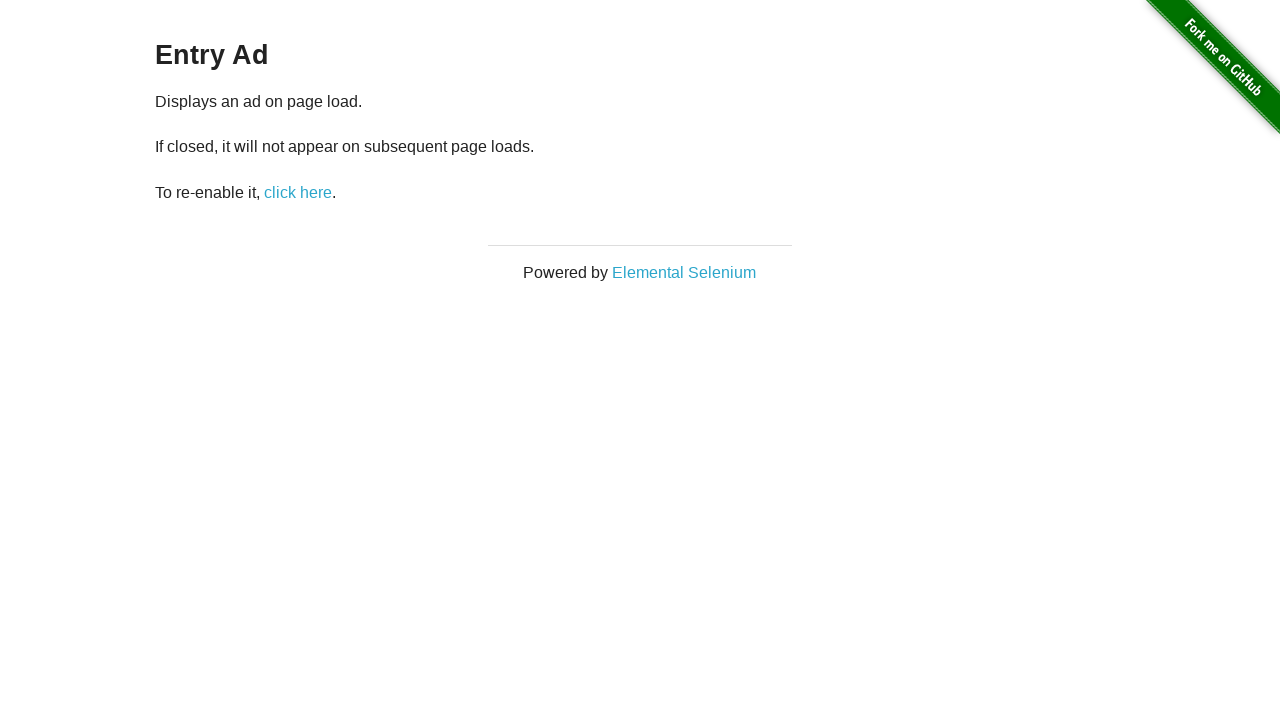